Tests registration failure when attempting to register with an already existing username, verifying that an appropriate error message is displayed.

Starting URL: https://hoangduy0610.github.io/ncc-sg-automation-workshop-1/register.html

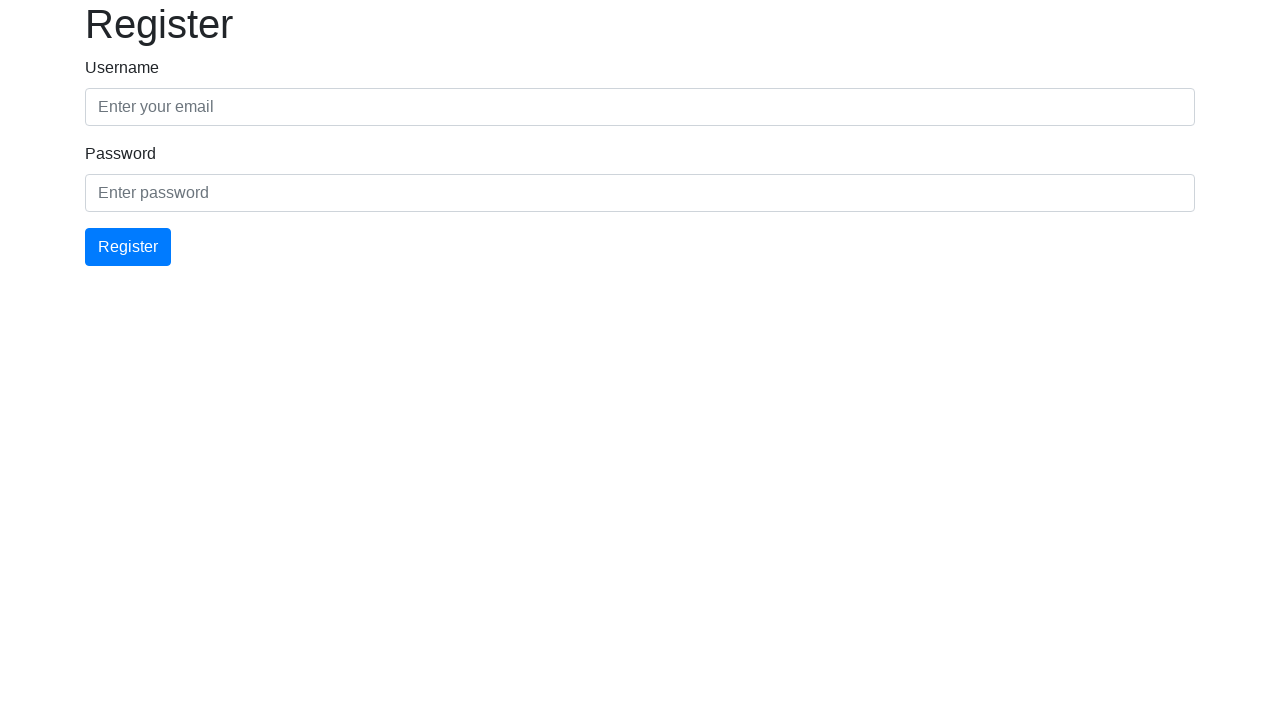

Filled username field with existing username 'Aleena0207' on [data-e2e="txtUsername"]
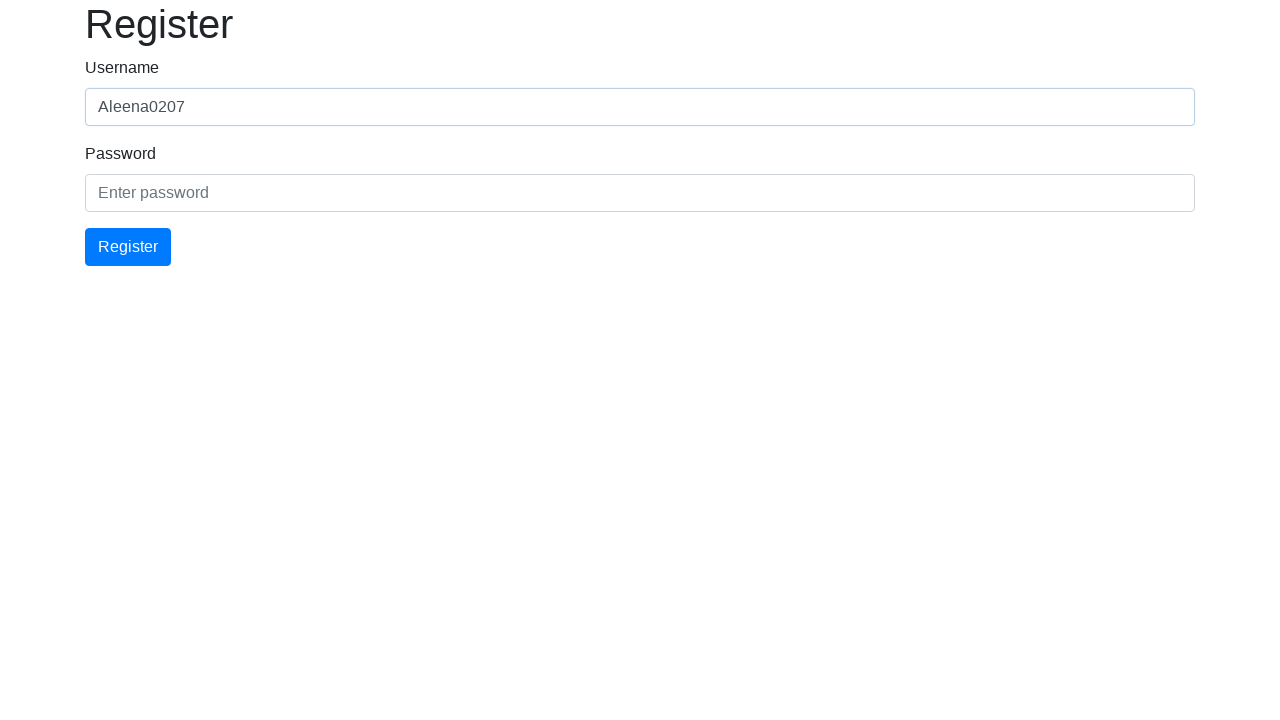

Filled password field with 'Aleena02072002' on [data-e2e="txtPassword"]
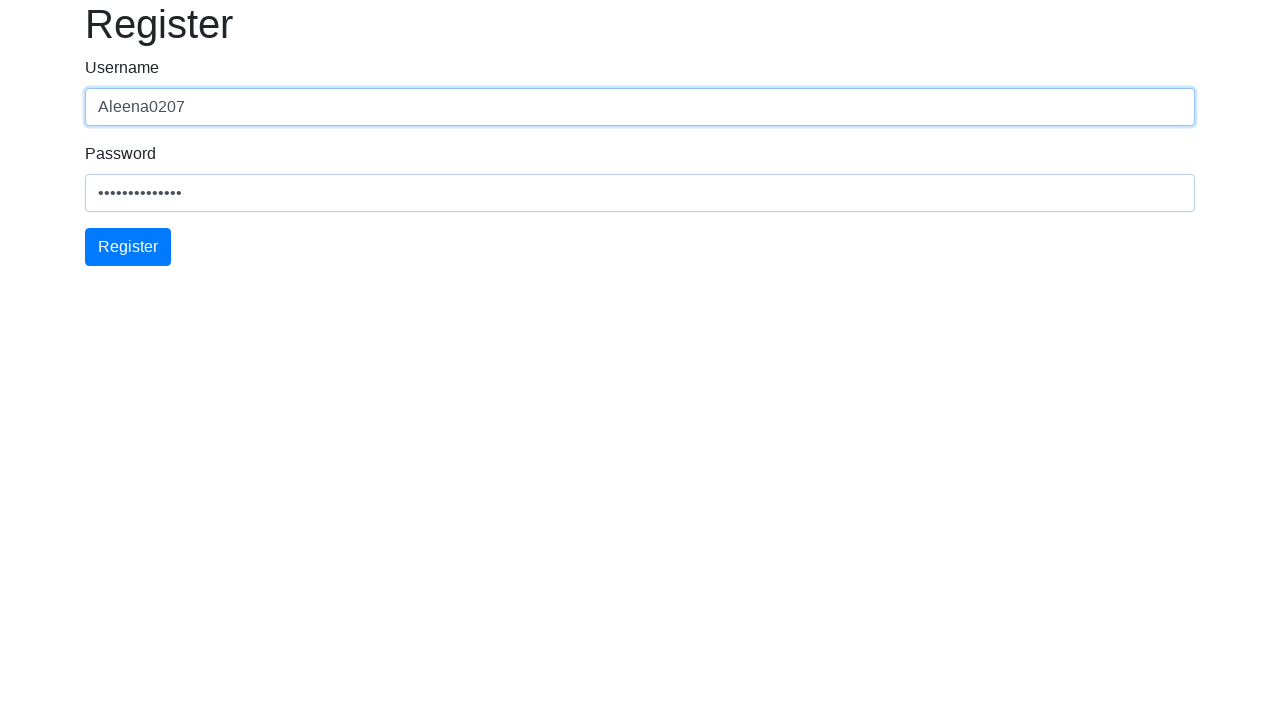

Clicked register button to submit form at (128, 247) on [data-e2e="btnSubmit"]
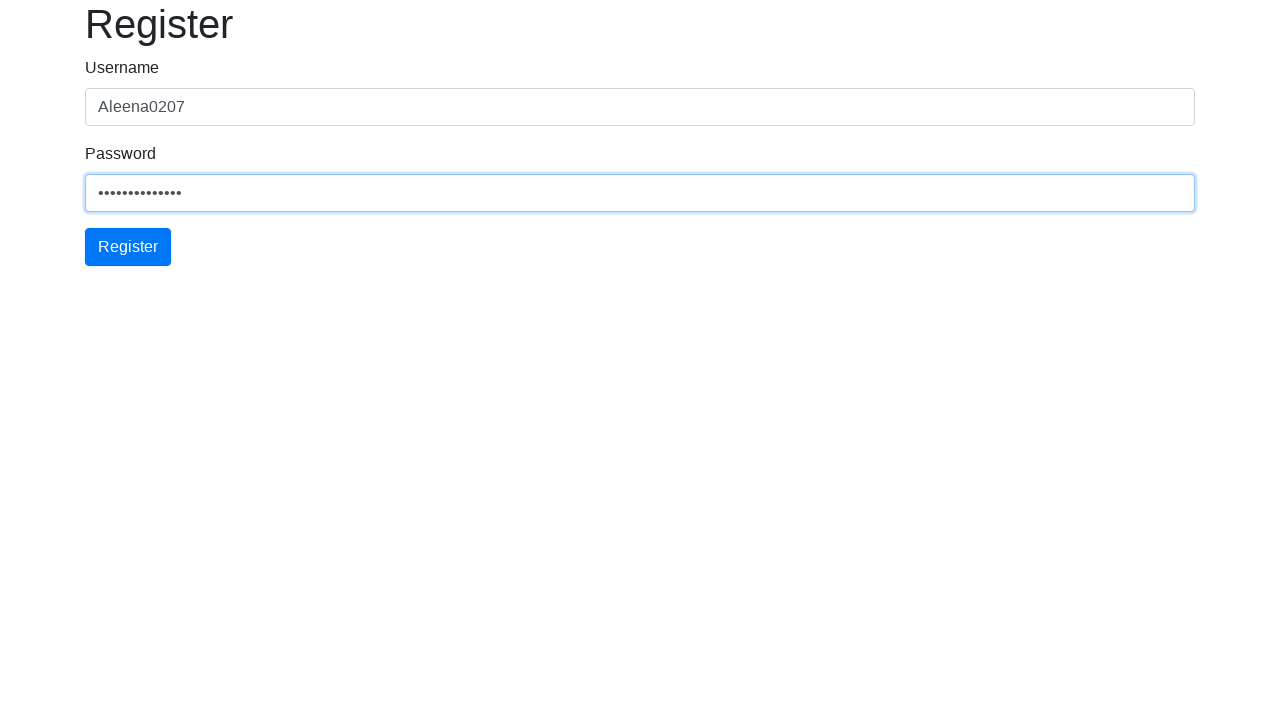

Waited for and located error message element
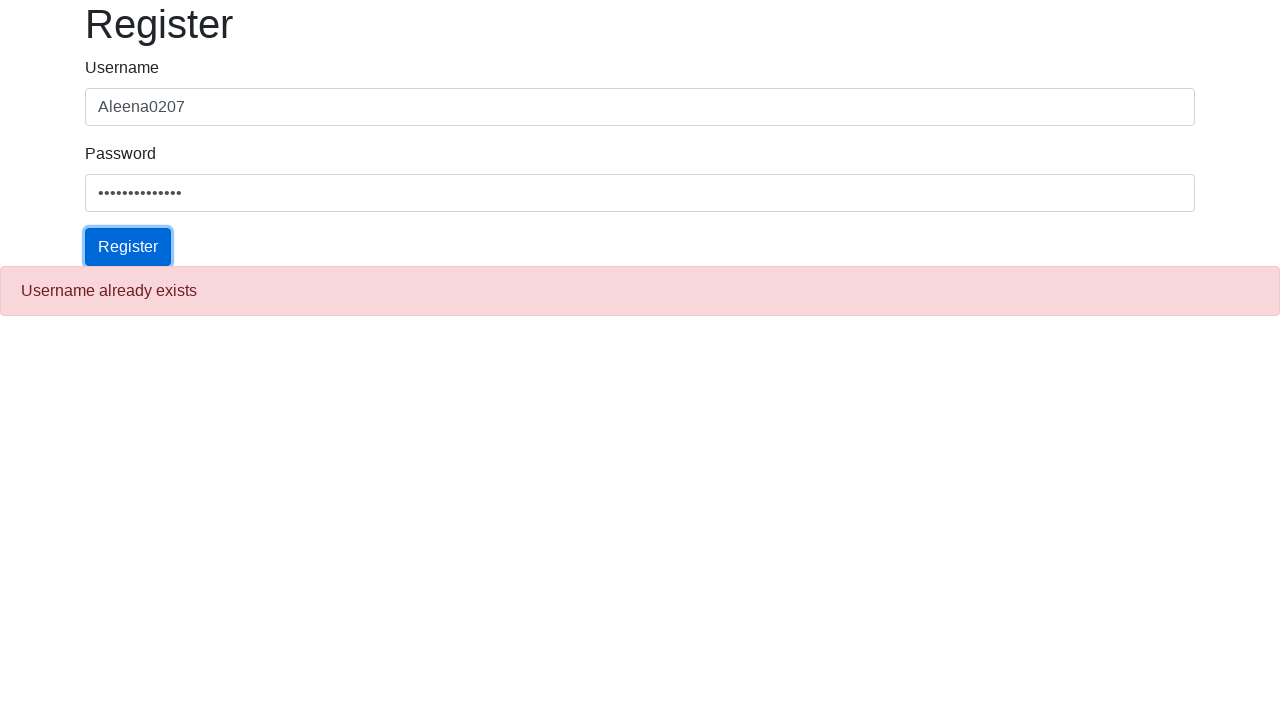

Verified error message displays 'Username already exists'
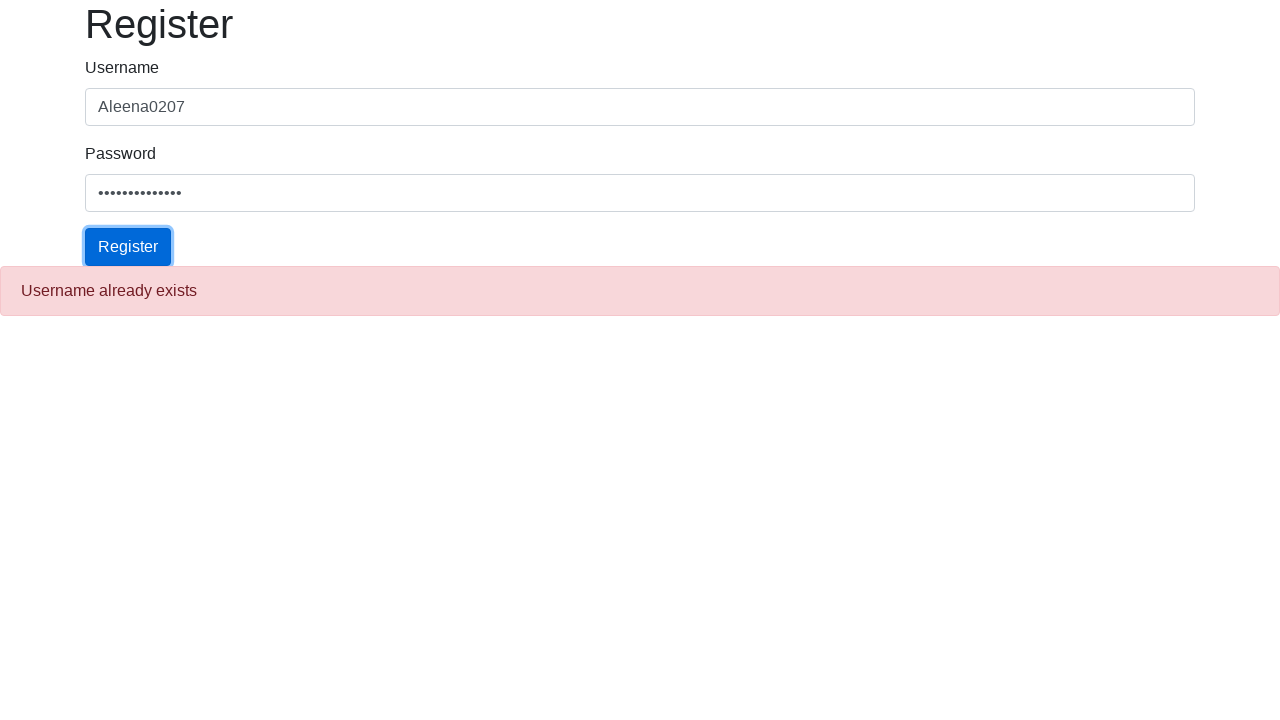

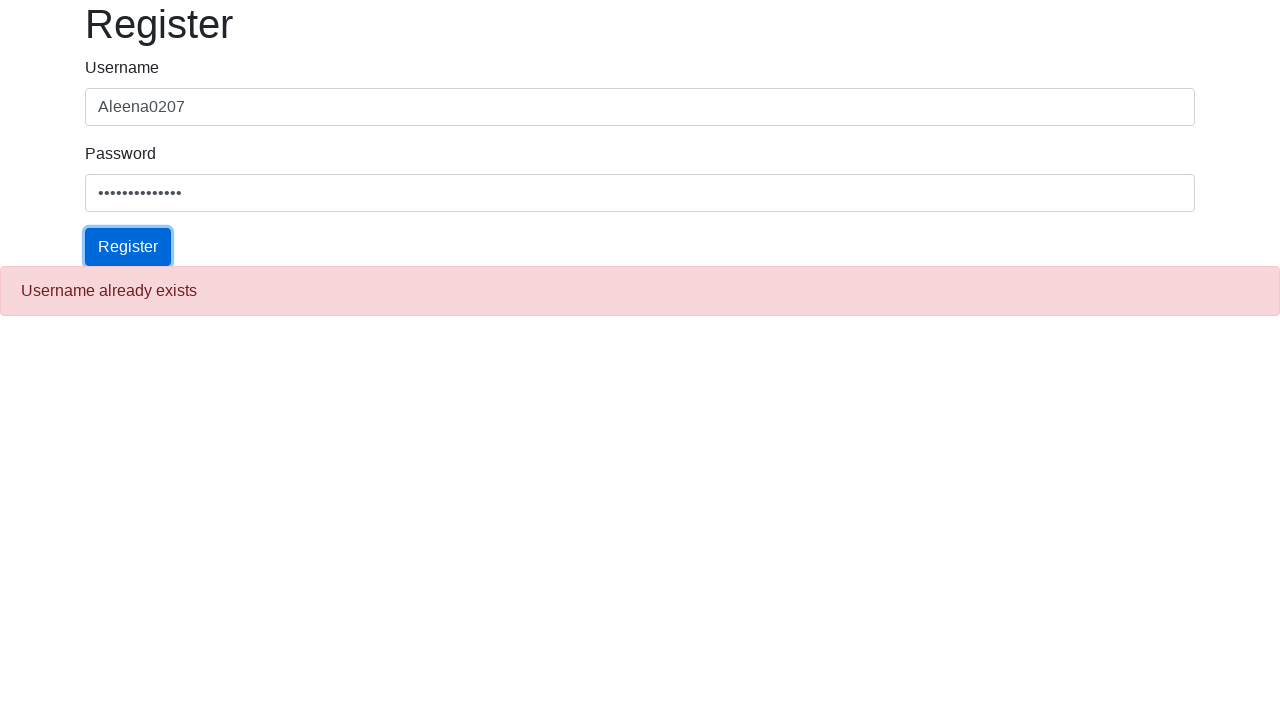